Tests an e-commerce shopping flow by searching for products containing "ber", adding an item to cart, and proceeding to checkout page

Starting URL: https://rahulshettyacademy.com/seleniumPractise/

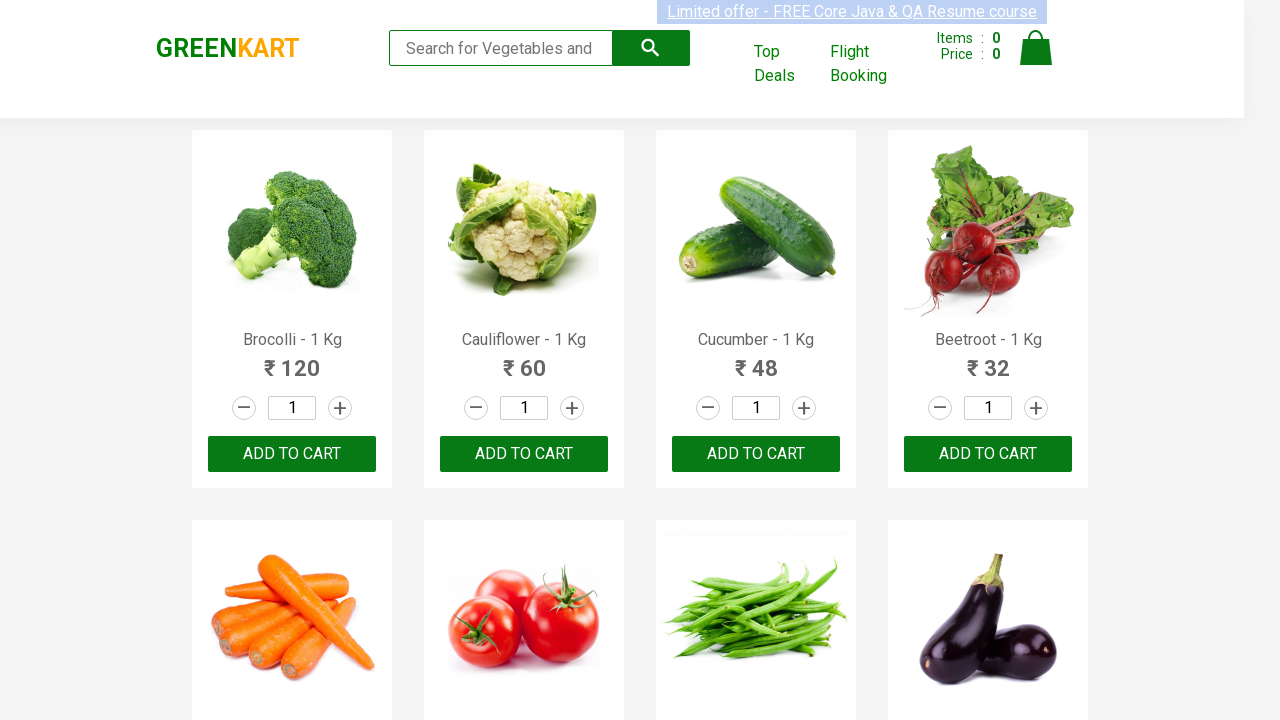

Filled search field with 'ber' on input.search-keyword
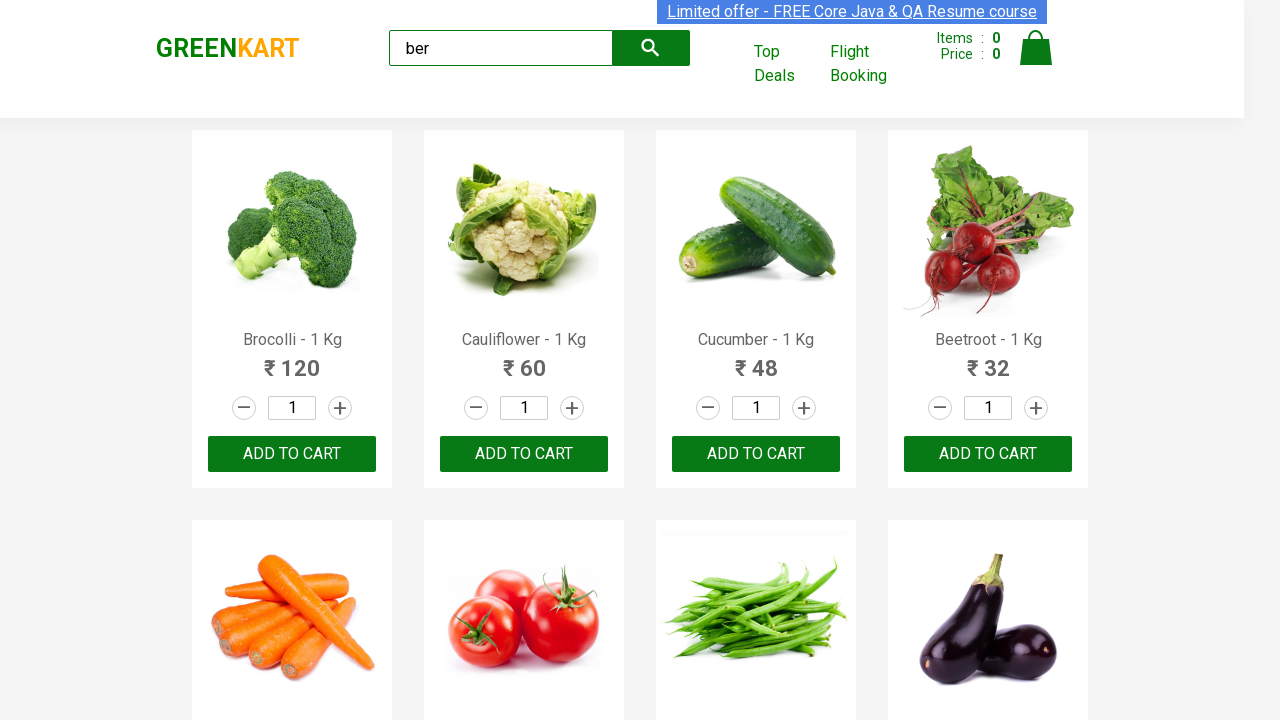

Waited for search results to load
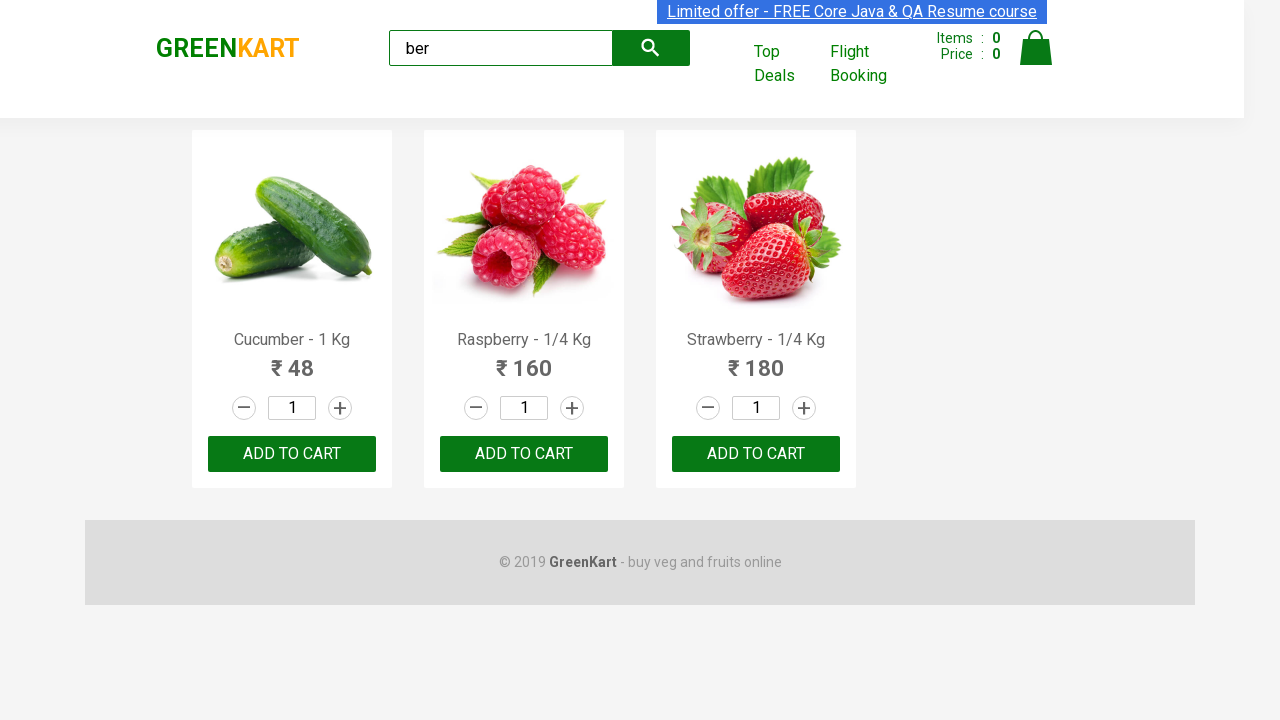

Located all 'Add to Cart' buttons
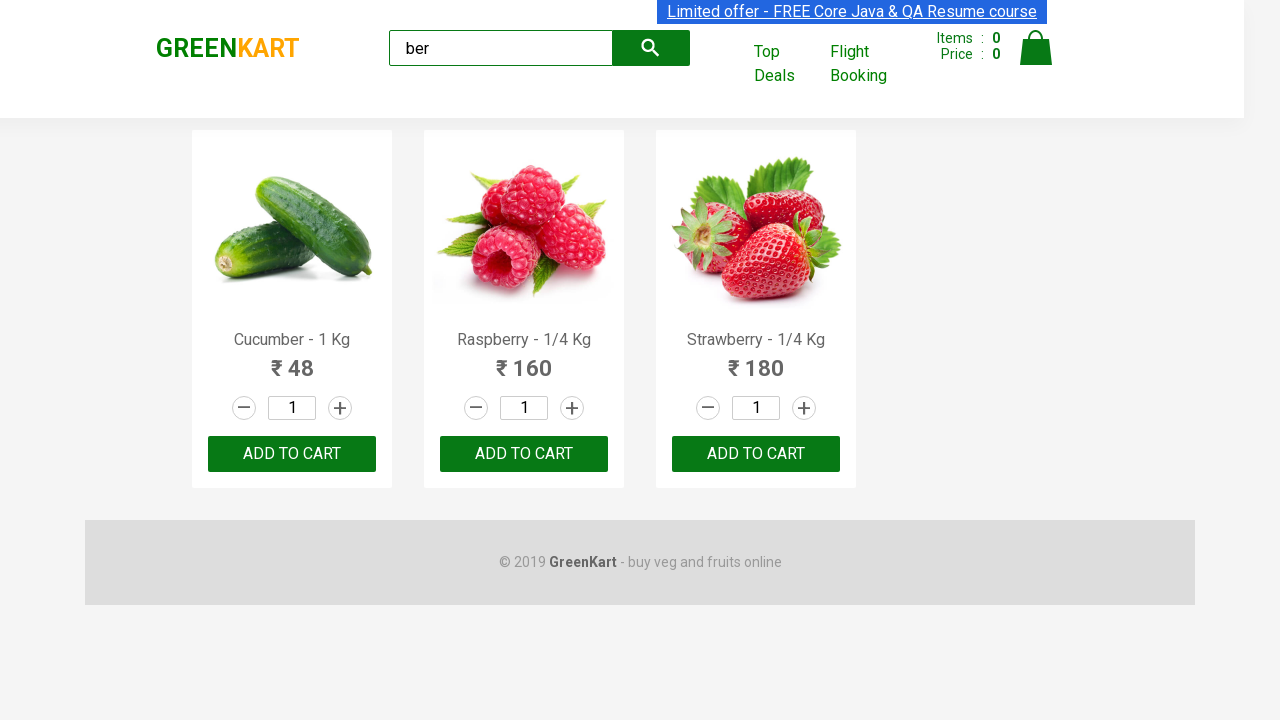

Clicked the second 'Add to Cart' button at (524, 454) on xpath=//div[@class='product-action']/button >> nth=1
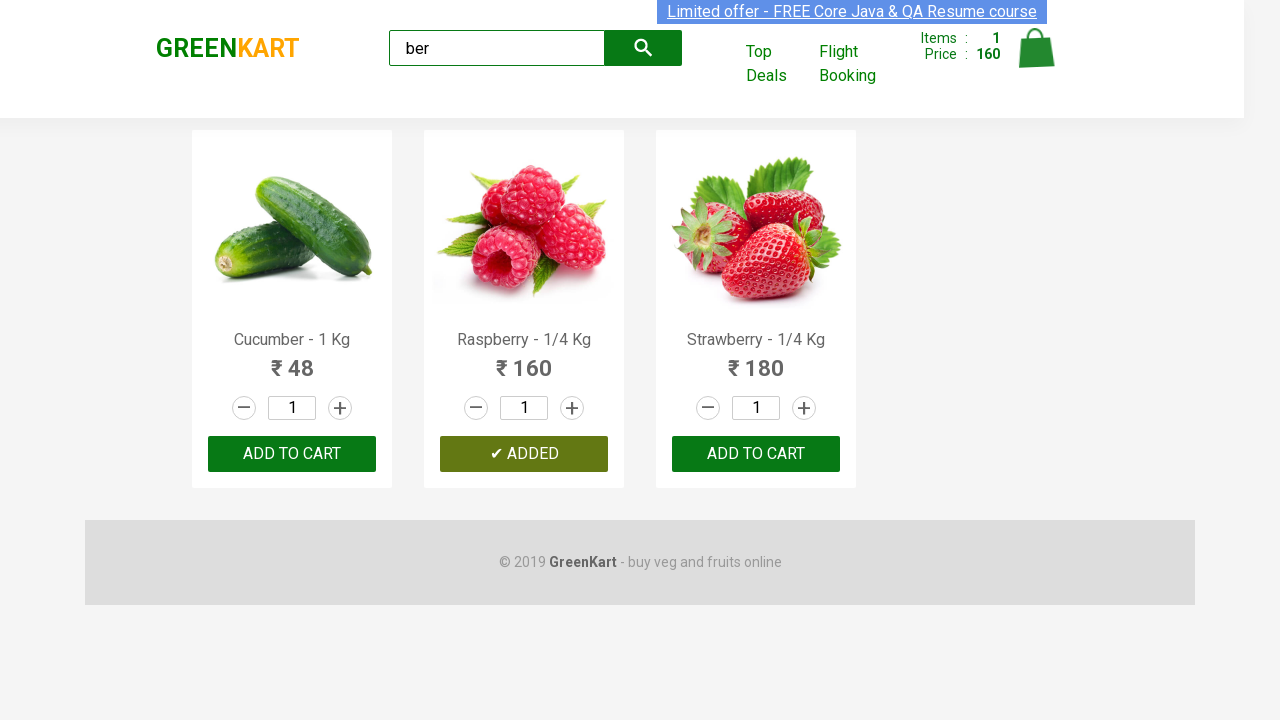

Waited for cart to update
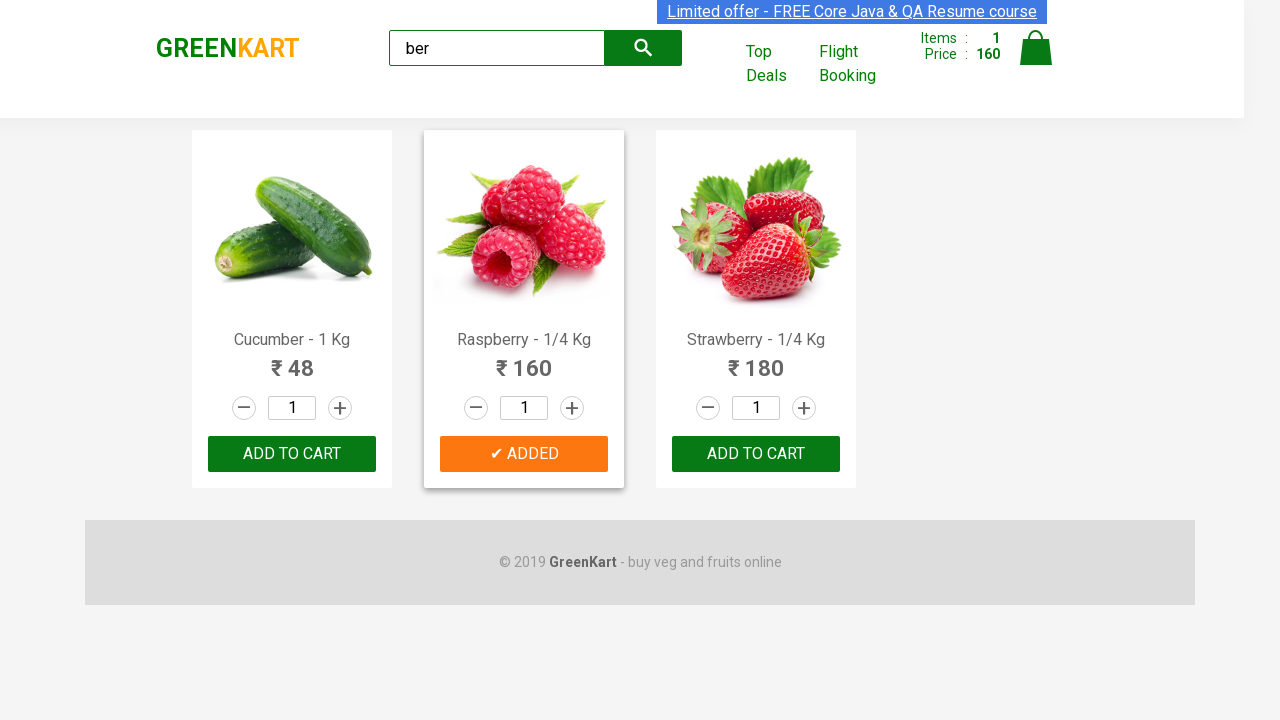

Clicked the cart icon at (1036, 48) on img[alt='Cart']
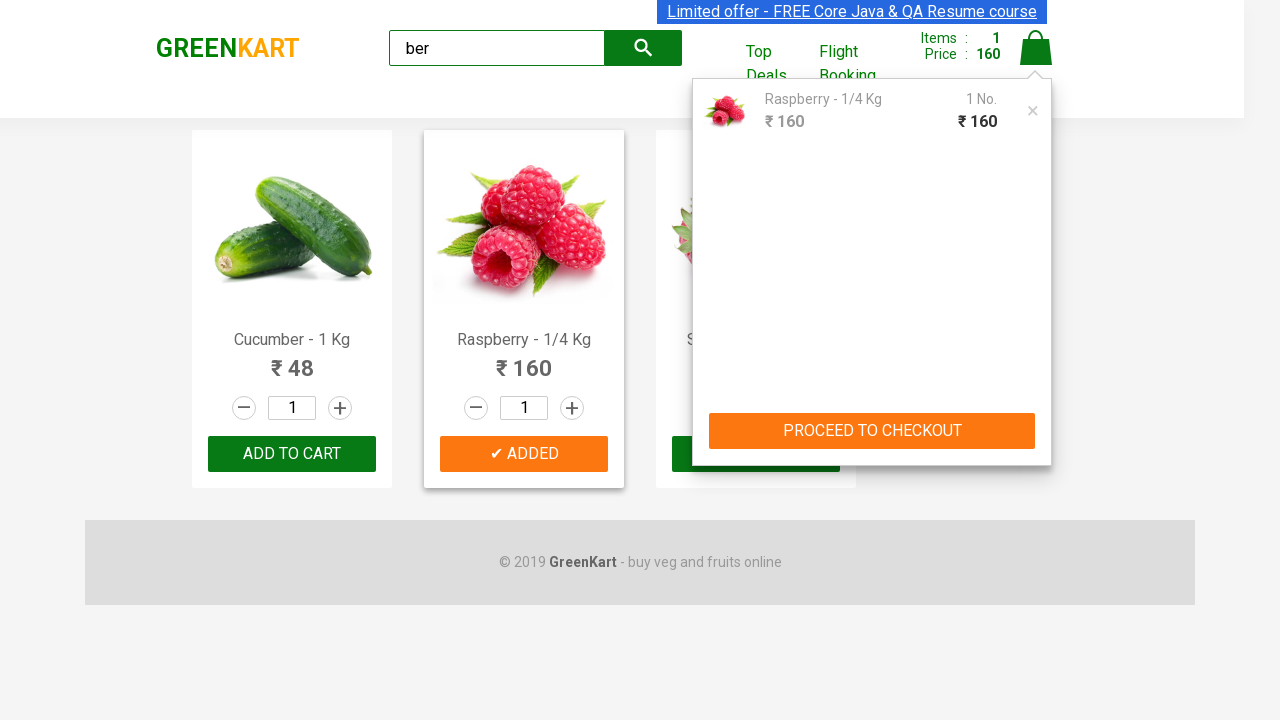

Clicked 'PROCEED TO CHECKOUT' button at (872, 431) on xpath=//button[text()='PROCEED TO CHECKOUT']
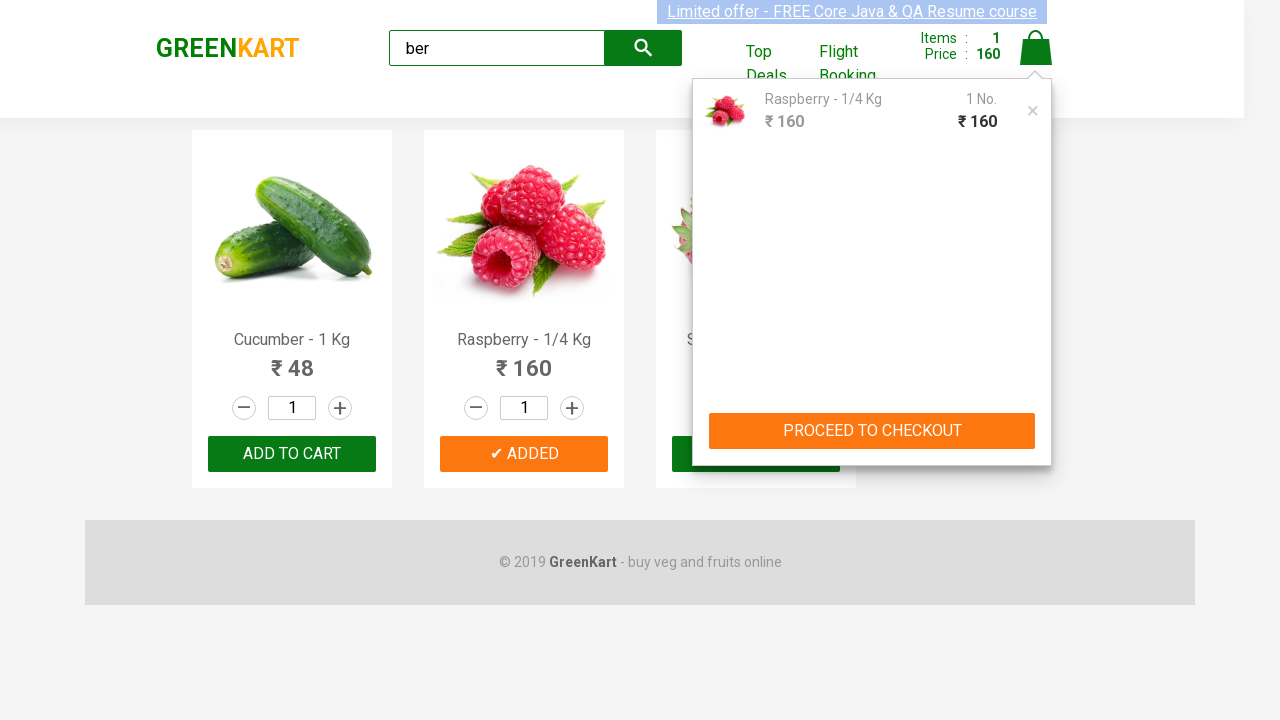

Checkout page loaded with promo code input visible
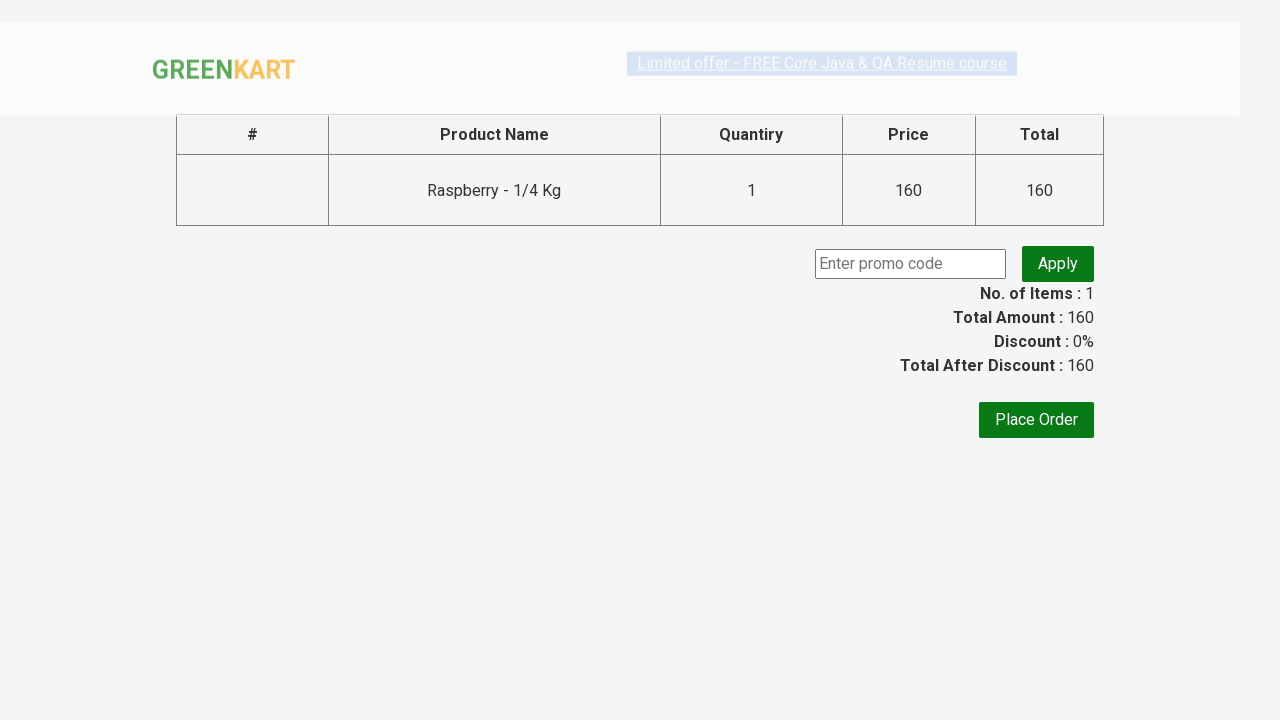

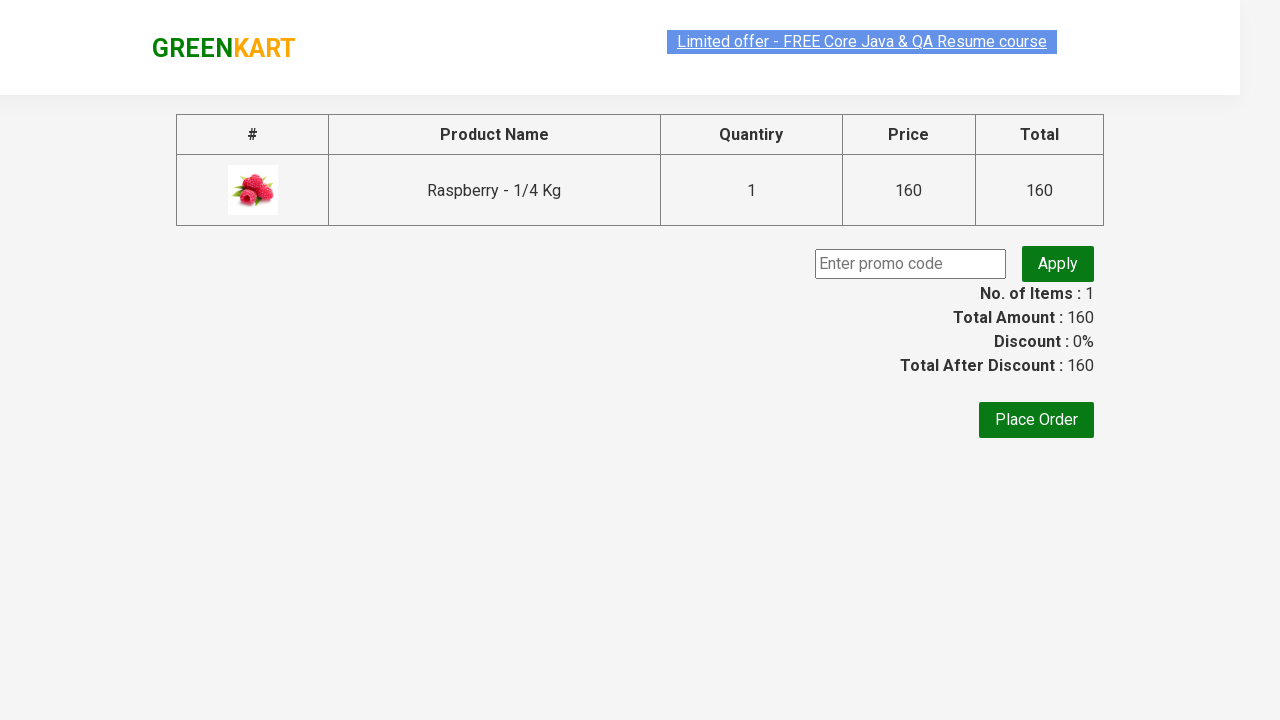